Tests dynamic controls functionality by interacting with a checkbox (clicking and removing it) and an input field (enabling it), verifying the UI updates correctly after each action.

Starting URL: http://the-internet.herokuapp.com/dynamic_controls

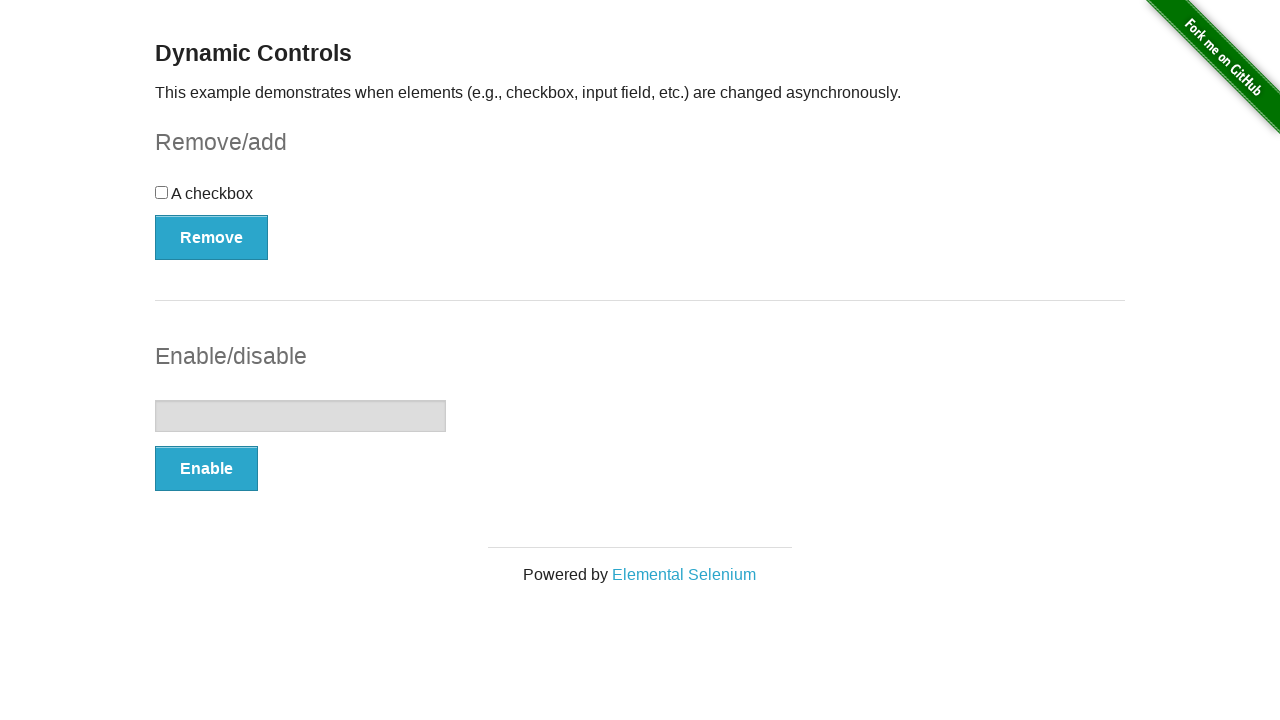

Verified checkbox section is displayed
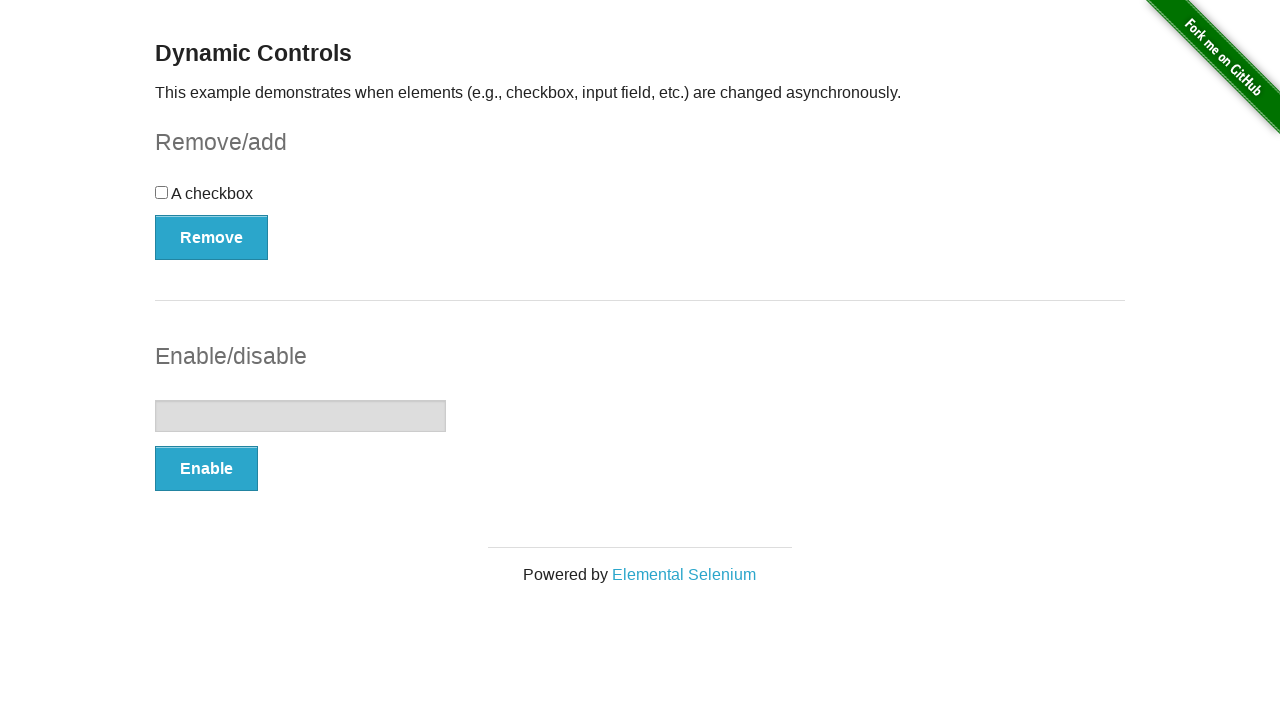

Clicked checkbox to select it at (162, 192) on xpath=//input[@type='checkbox']
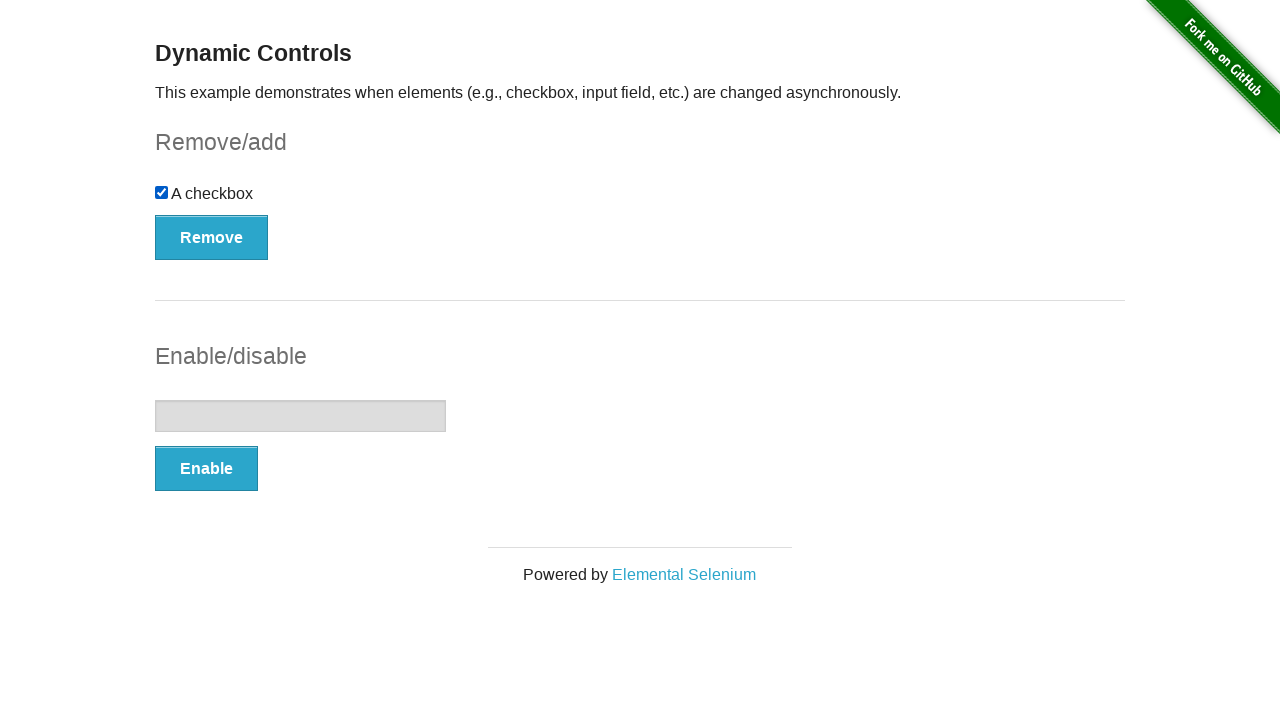

Clicked Remove button to remove checkbox at (212, 237) on xpath=//button[text()='Remove']
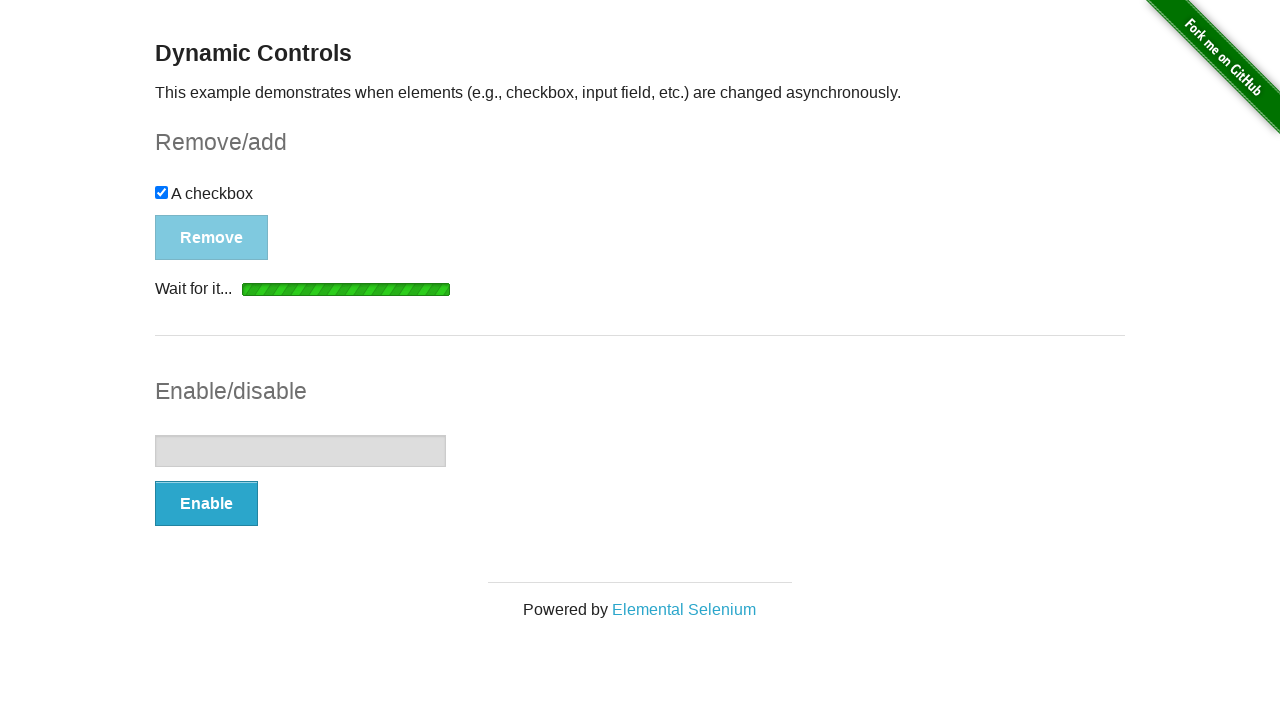

Waited for removal confirmation message
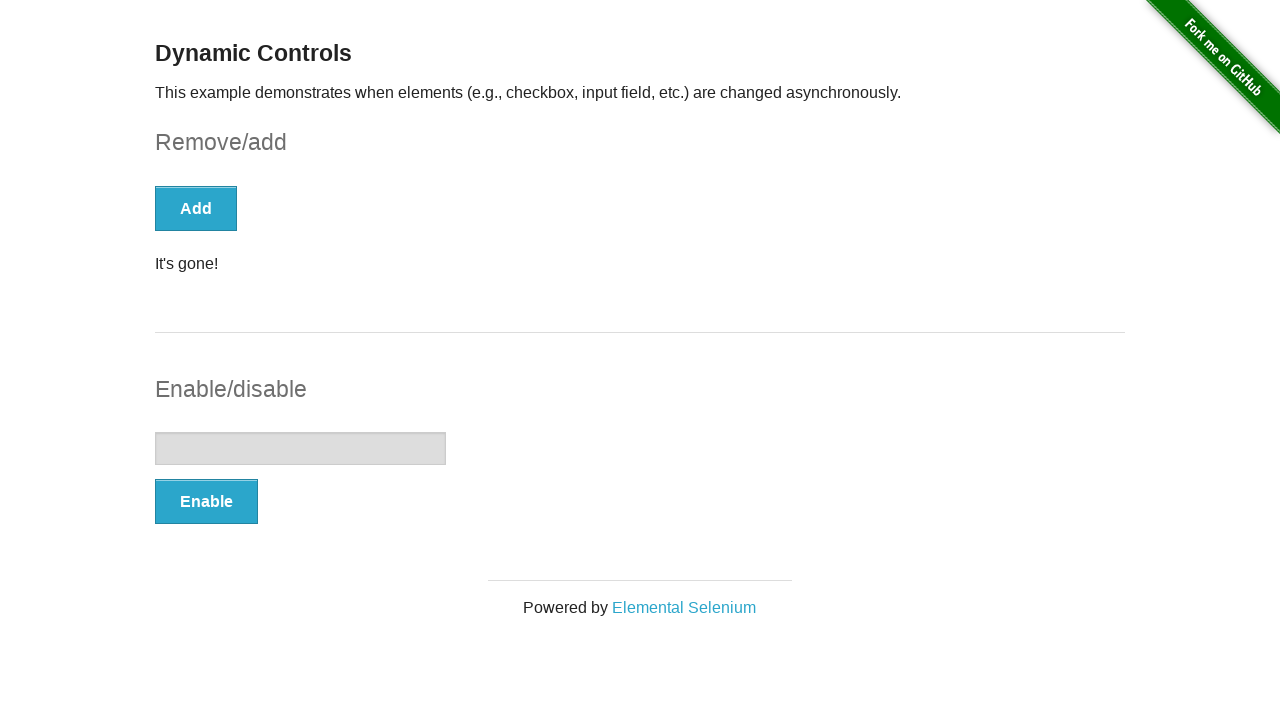

Retrieved message text: 'It's gone!'
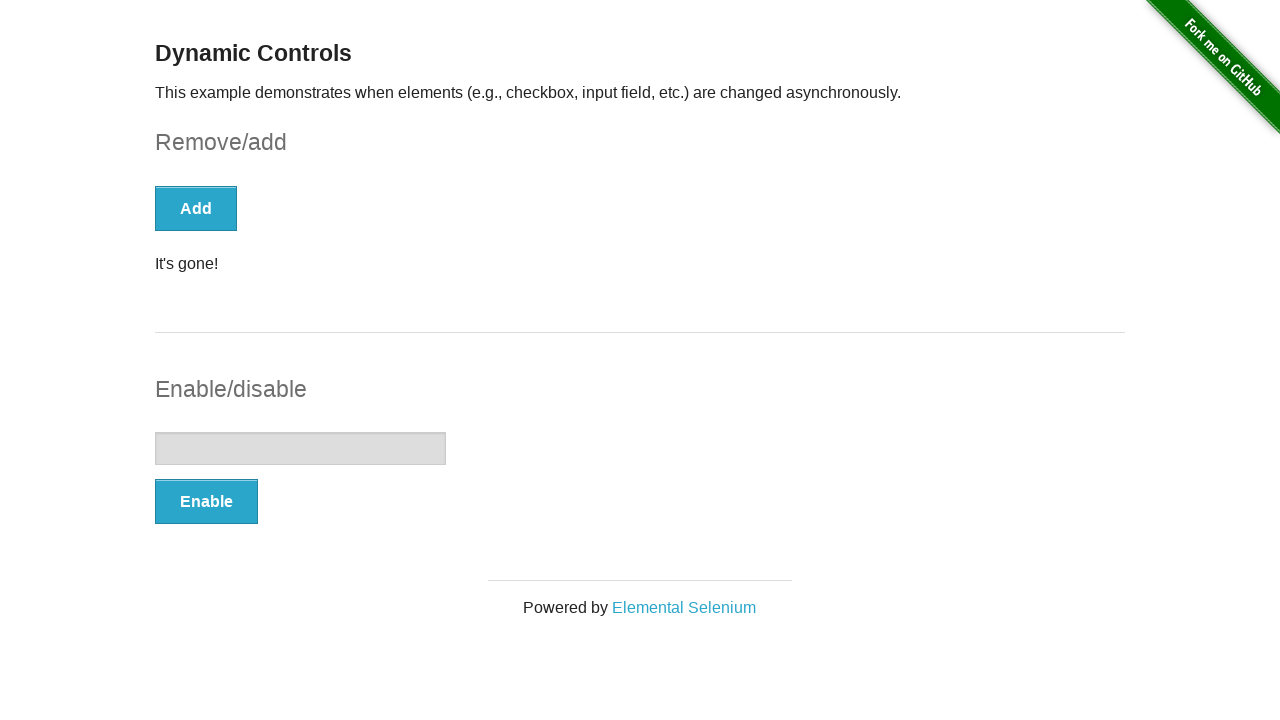

Verified removal message is 'It's gone!'
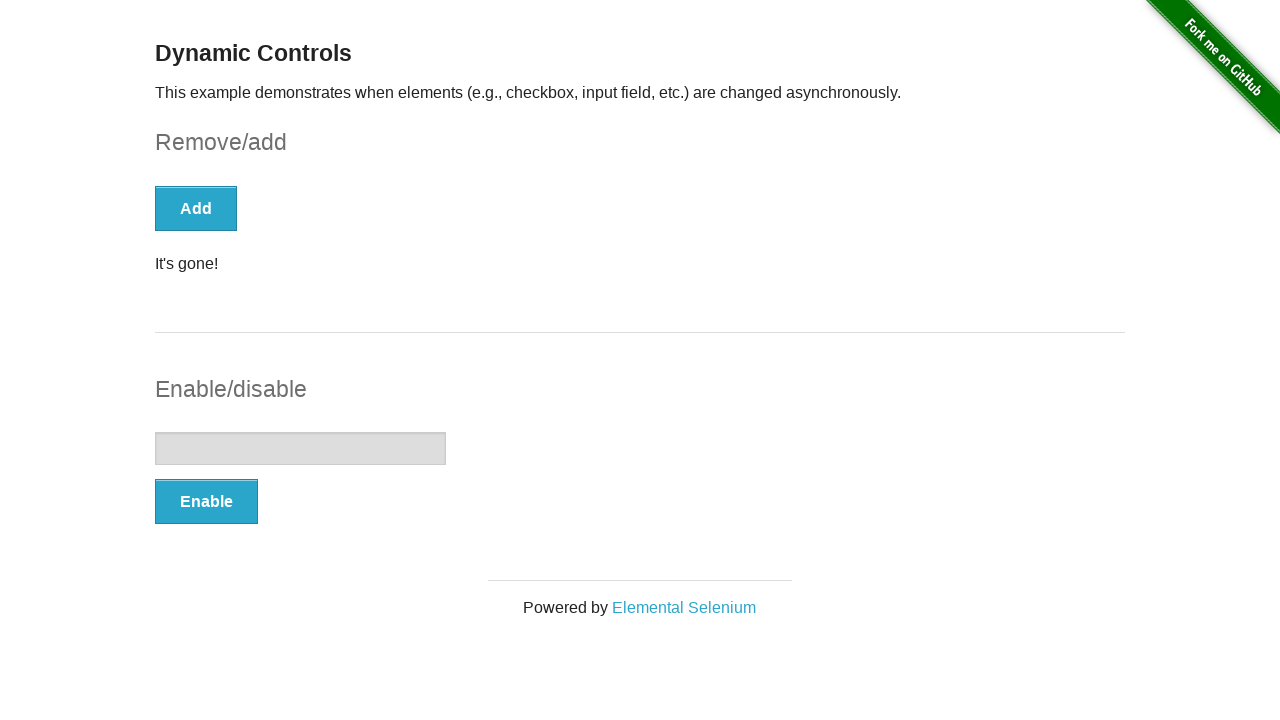

Verified checkbox is no longer present
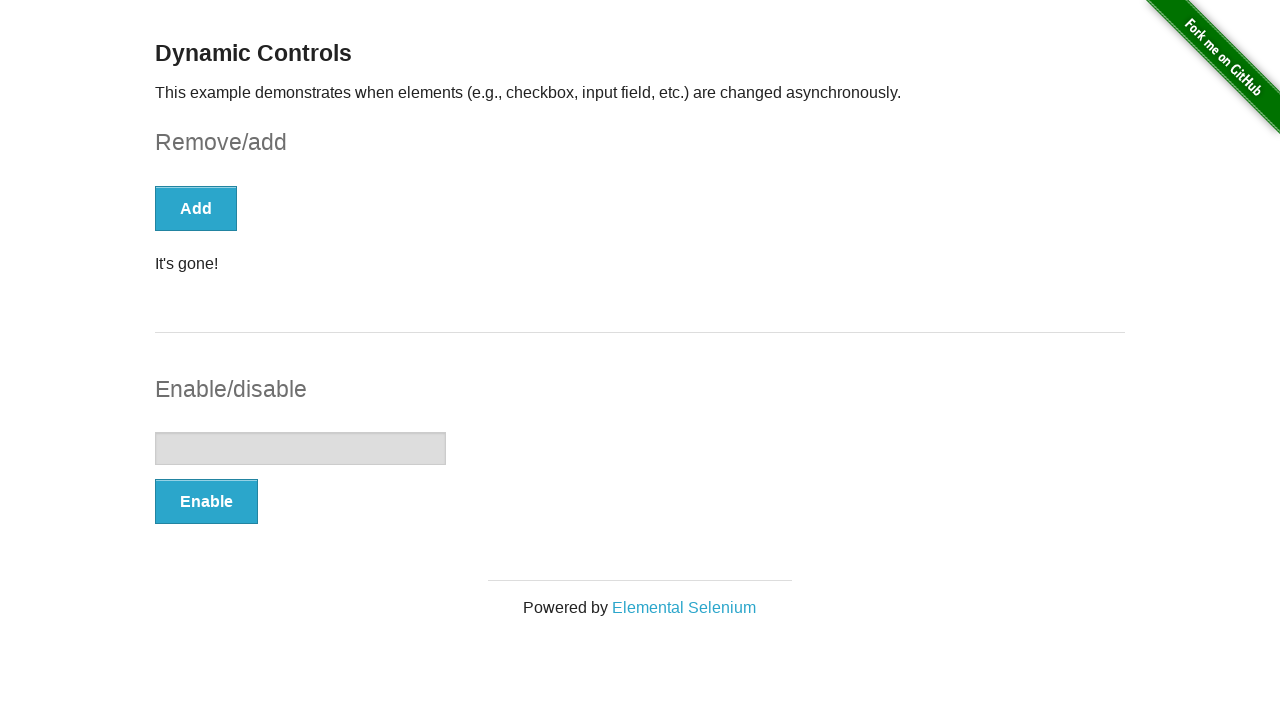

Verified input field is initially disabled
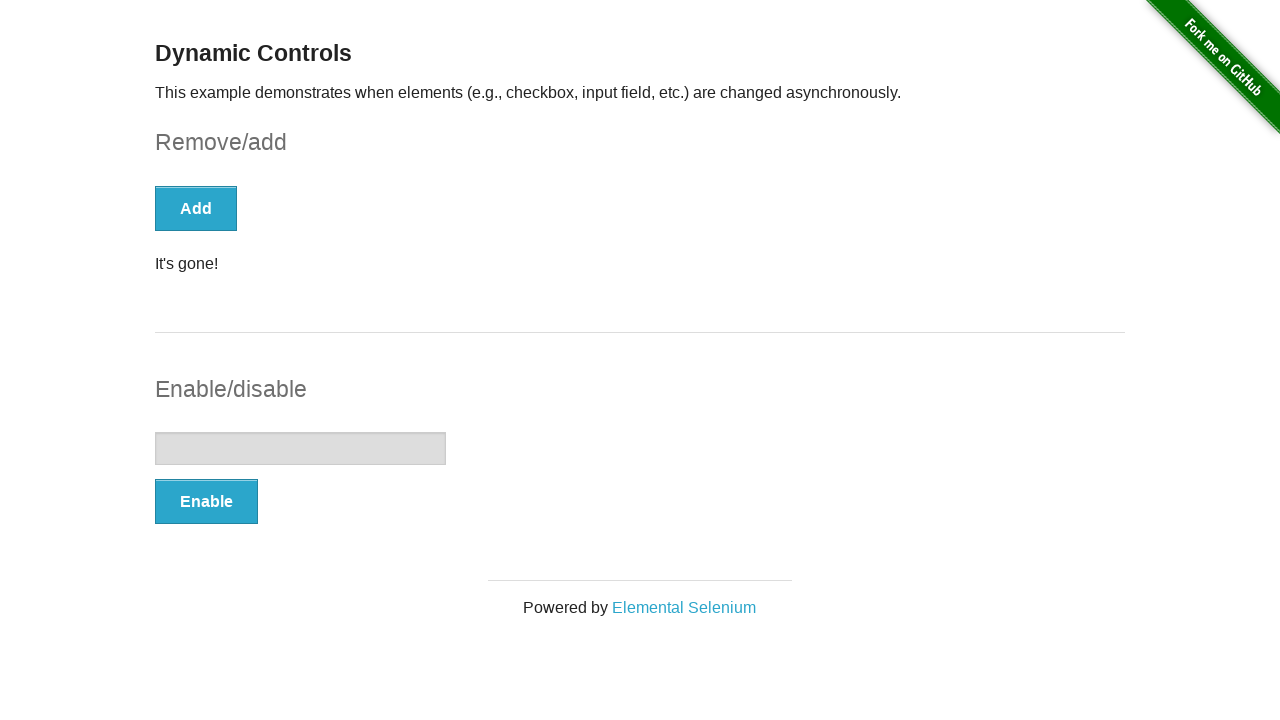

Clicked Enable button to enable input field at (206, 501) on xpath=//button[text()='Enable']
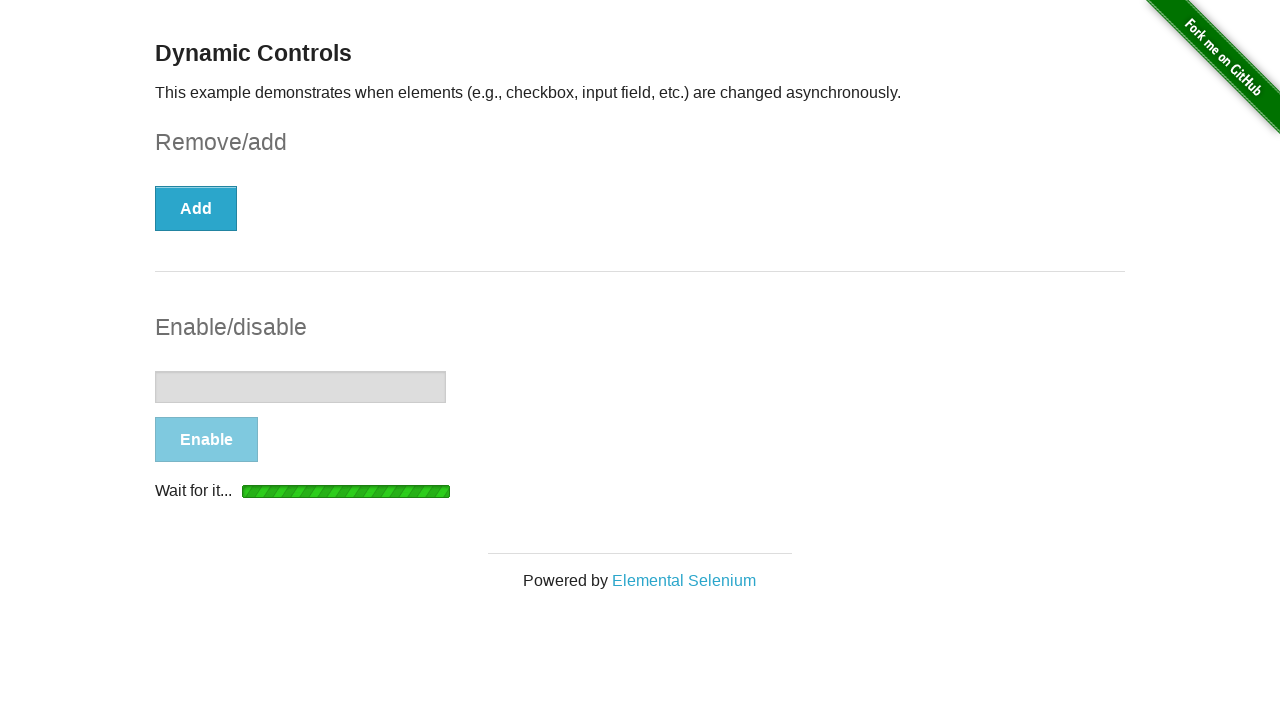

Waited for enabled confirmation message
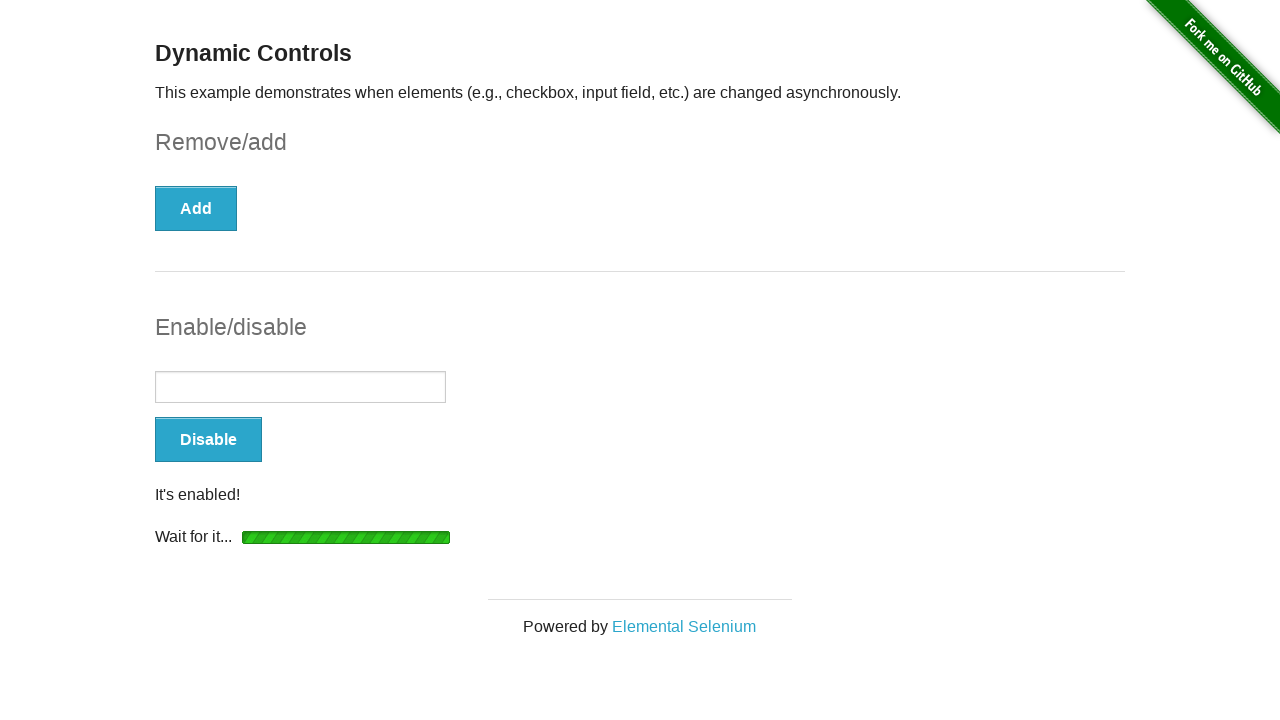

Retrieved message text: 'It's enabled!'
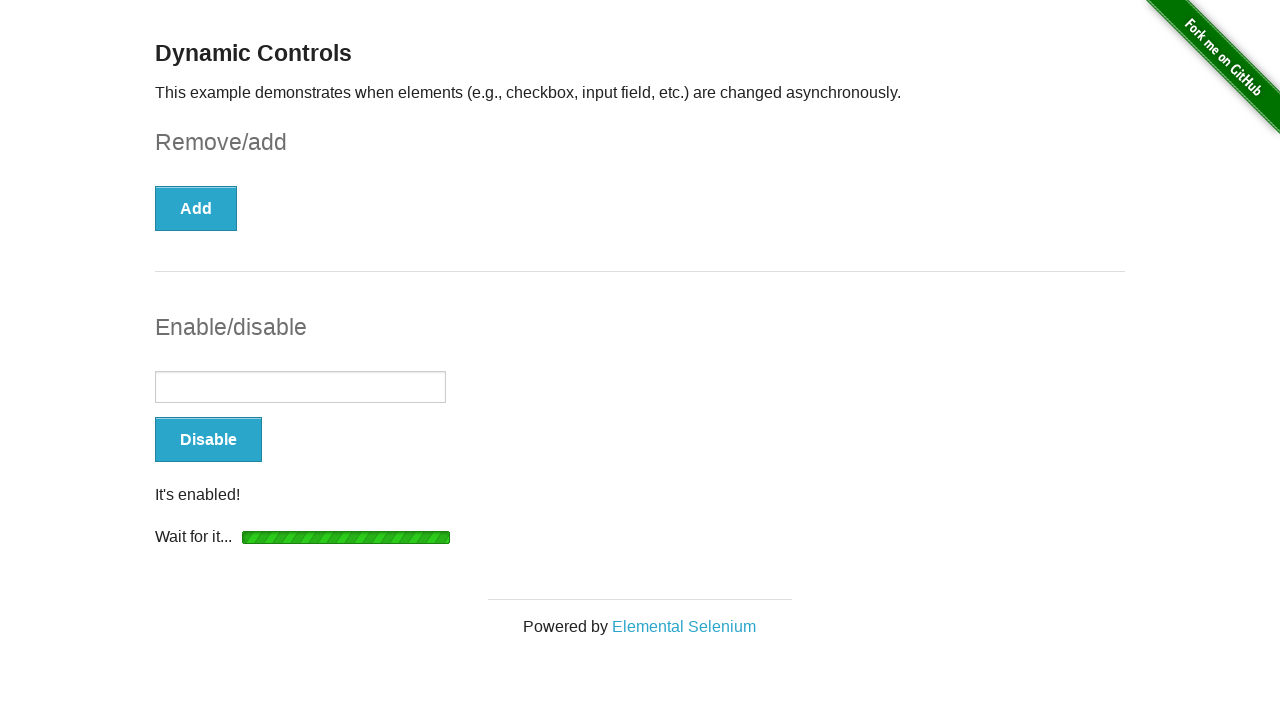

Verified enabled message is 'It's enabled!'
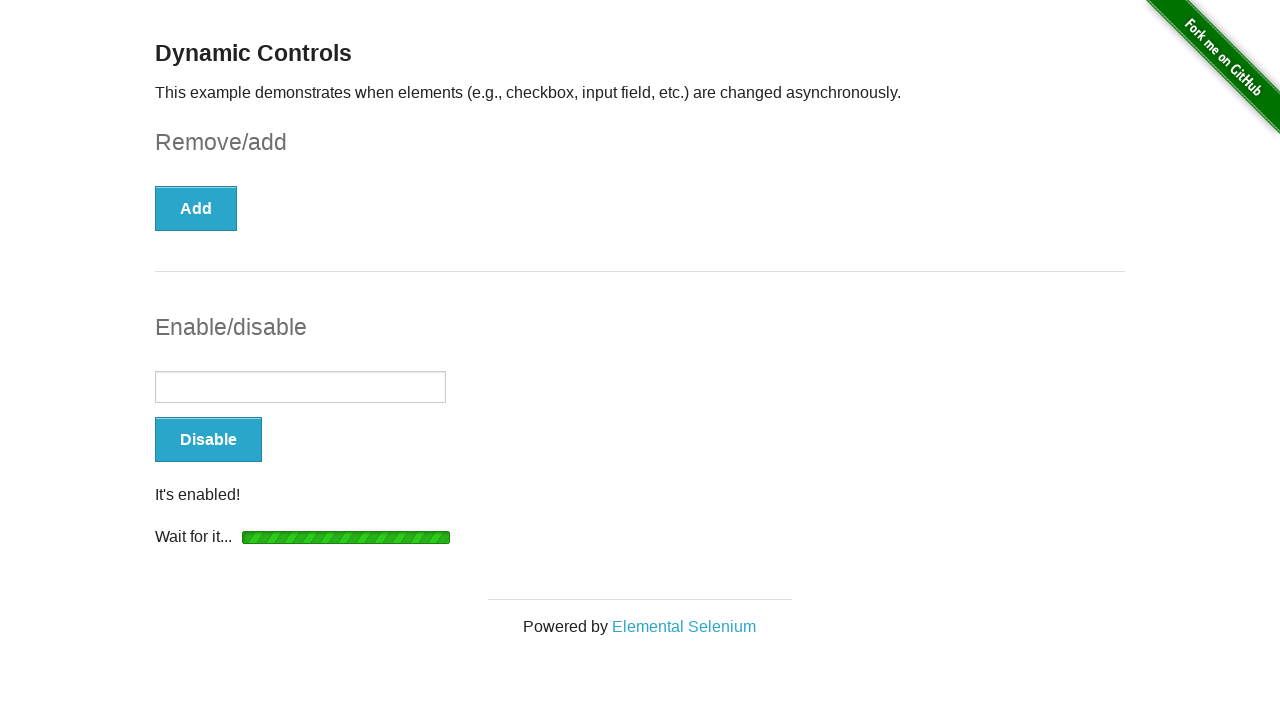

Verified input field is now enabled
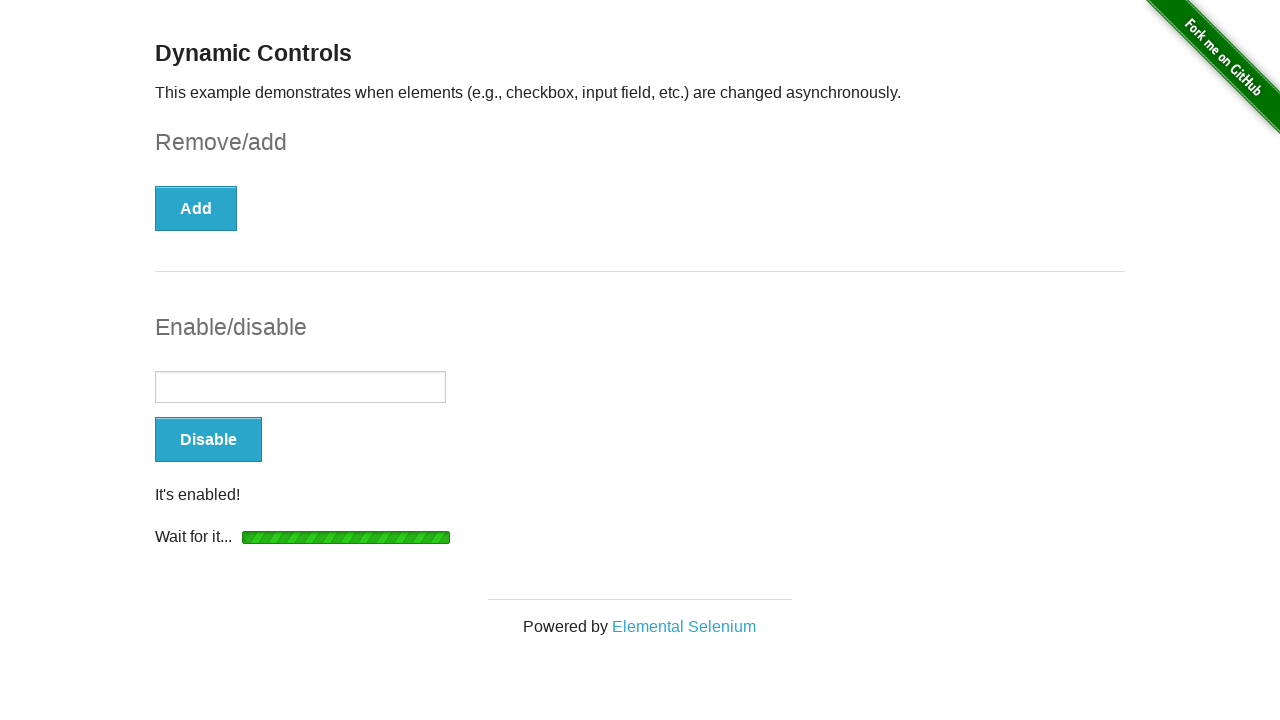

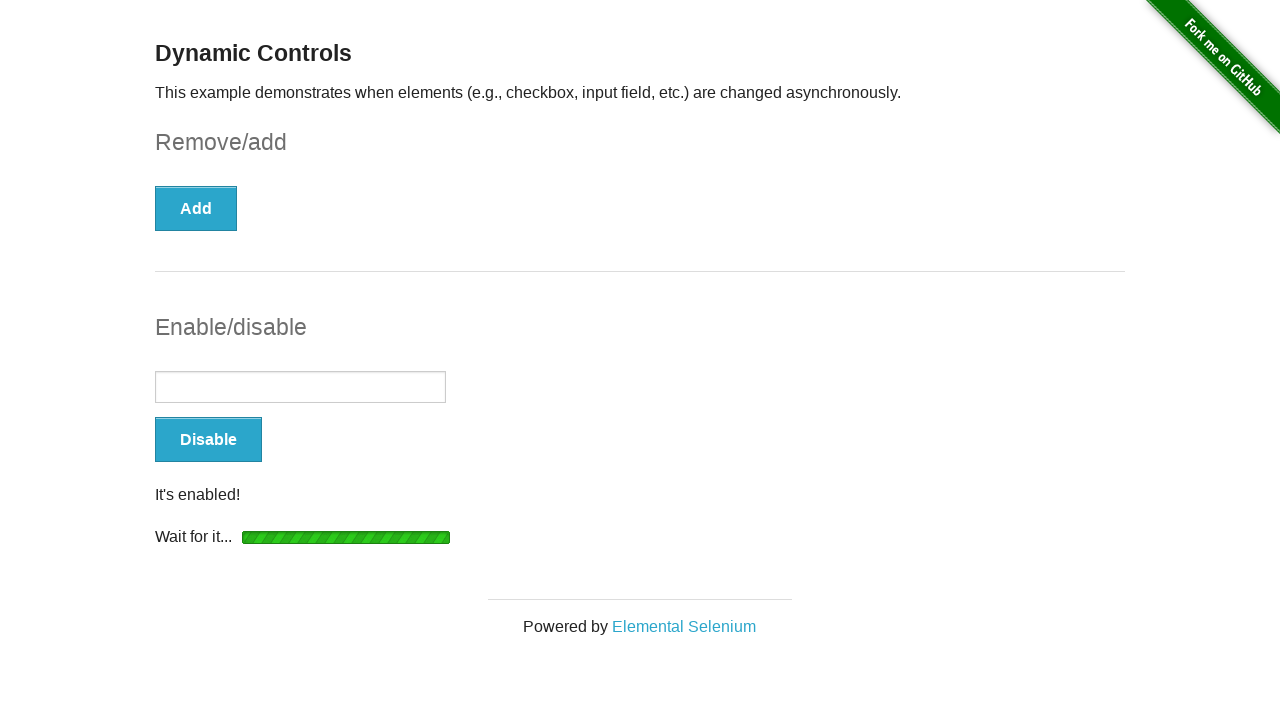